Verifies that the page title is "OrangeHRM" on the login page

Starting URL: https://opensource-demo.orangehrmlive.com/web/index.php/auth/login

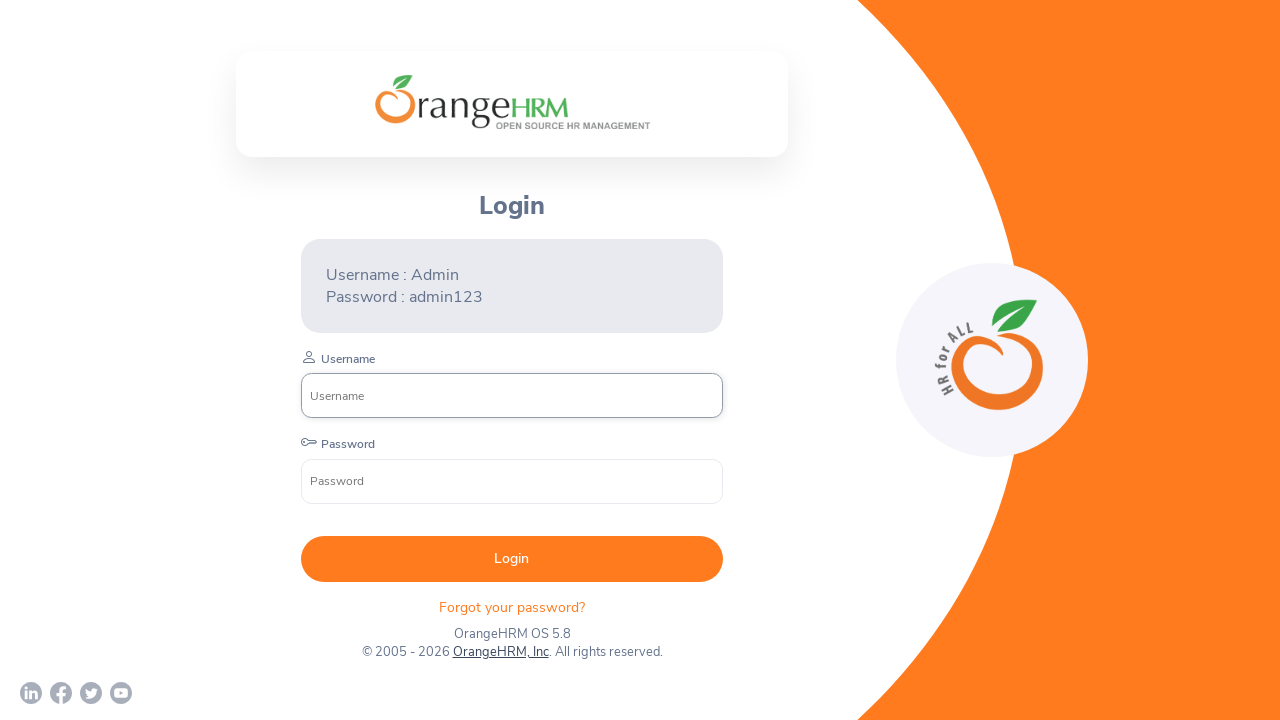

Page loaded - DOM content initialized
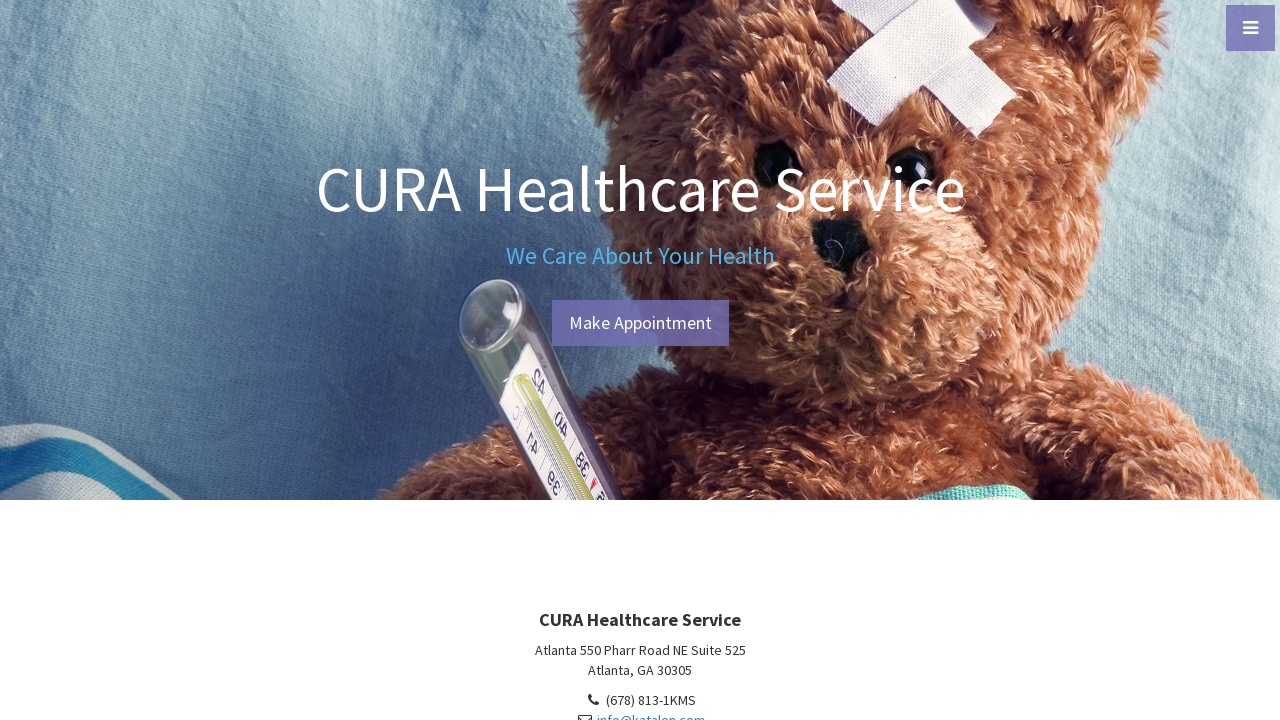

Verified 'CURA Healthcare Service' text is present on the page
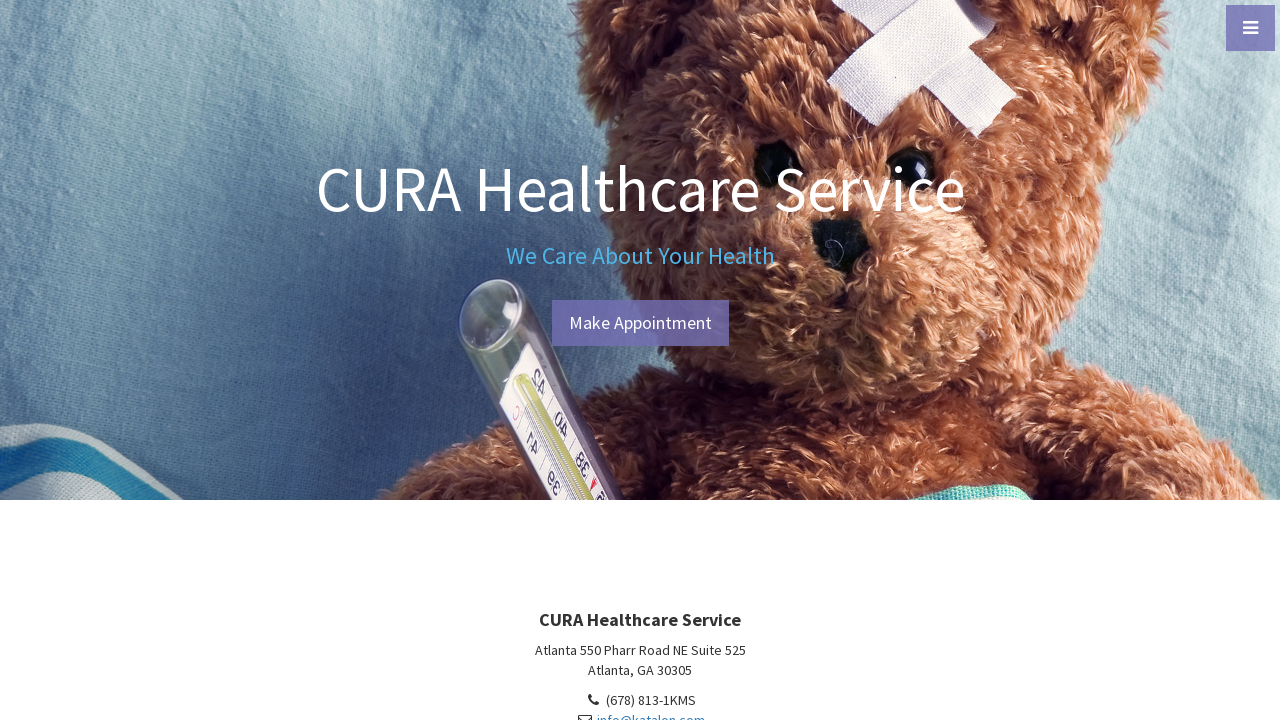

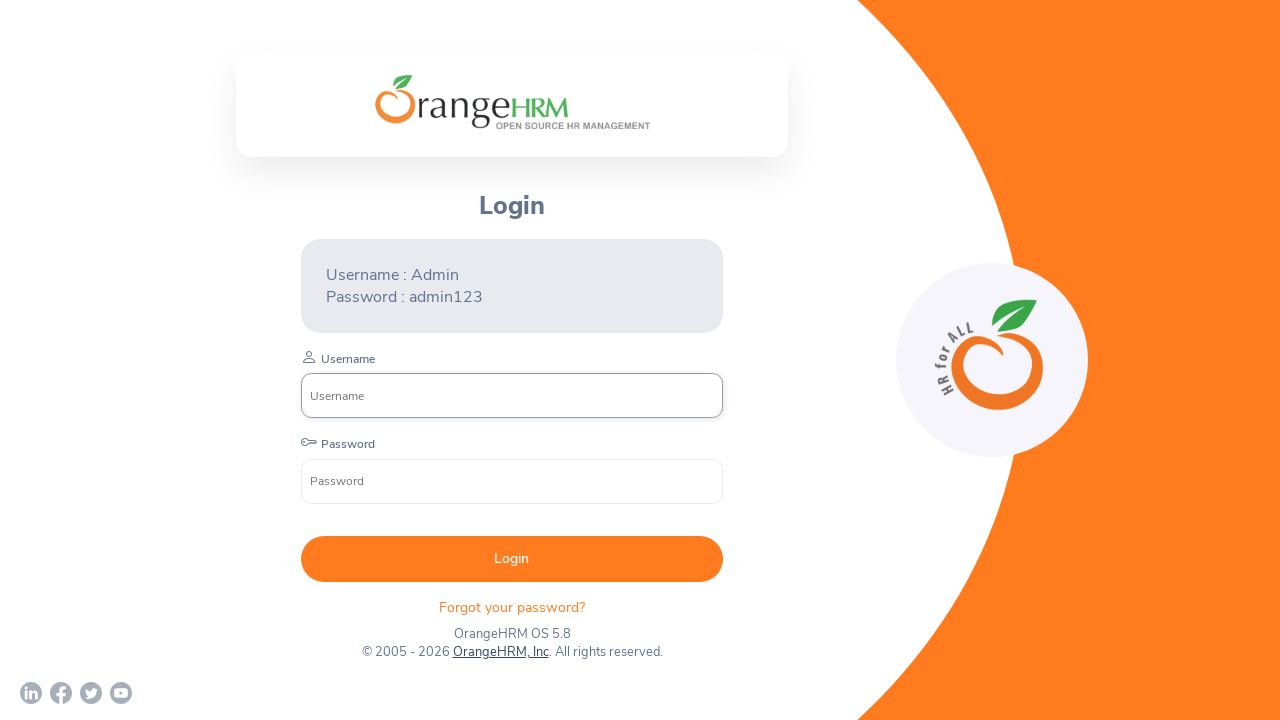